Tests clicking on a button that changes its class upon being clicked, verifying the button gets the success class

Starting URL: http://uitestingplayground.com/click

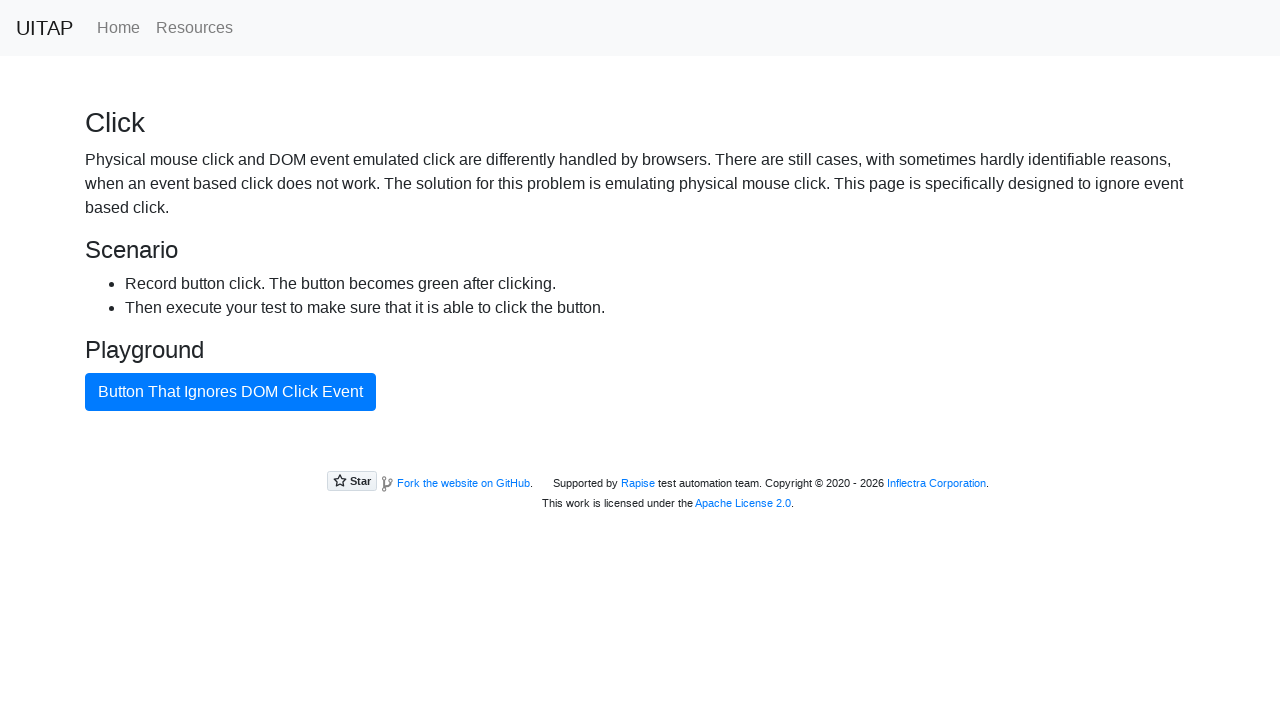

Clicked the button that changes class upon being clicked at (230, 392) on #badButton
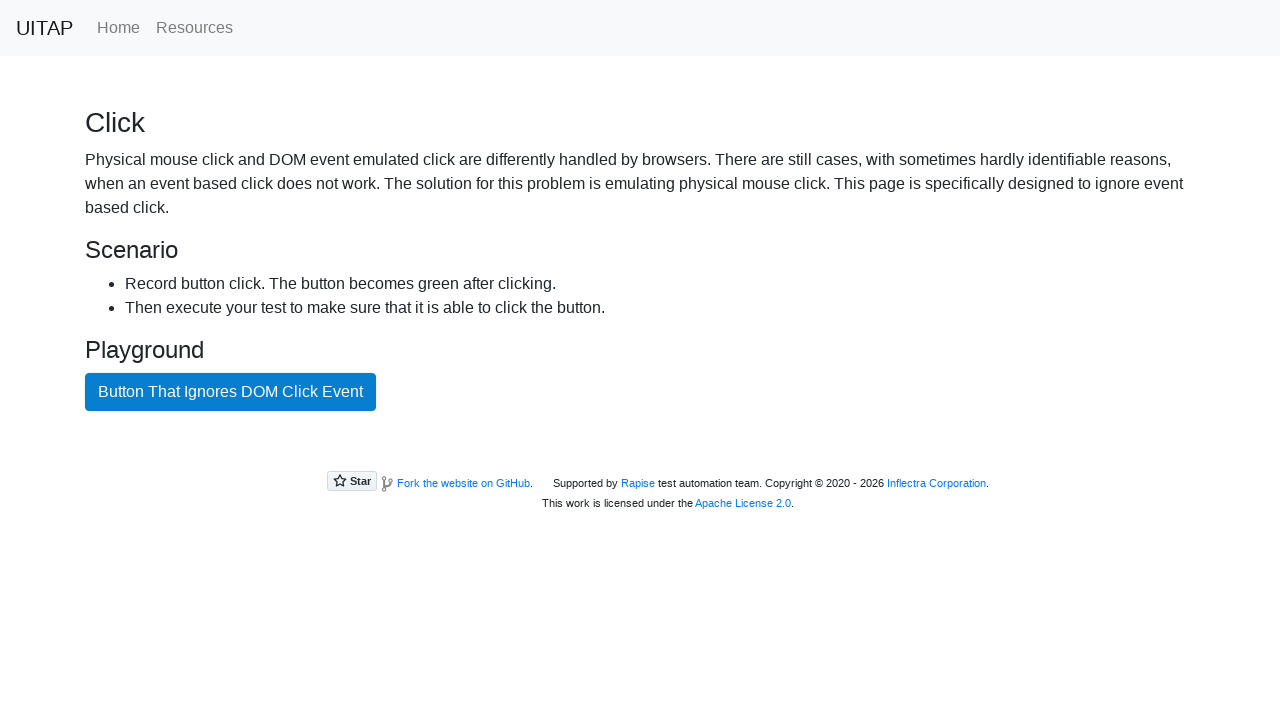

Verified button has the success class after being clicked
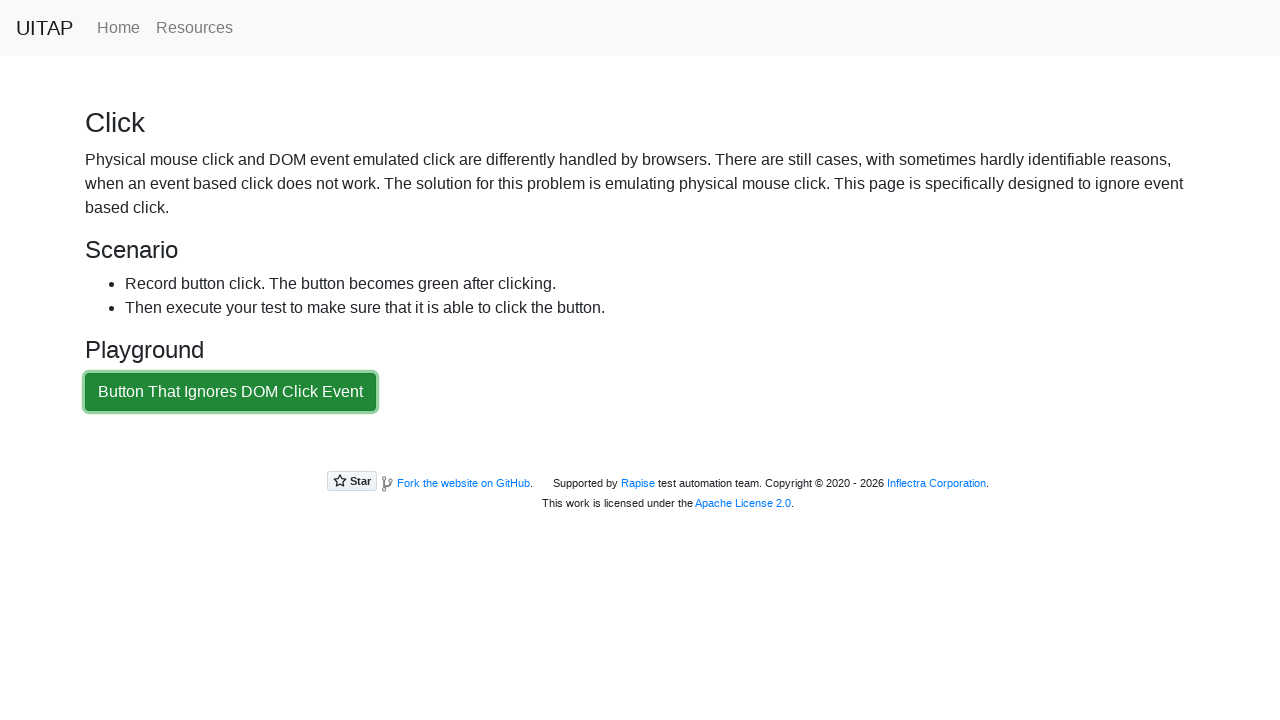

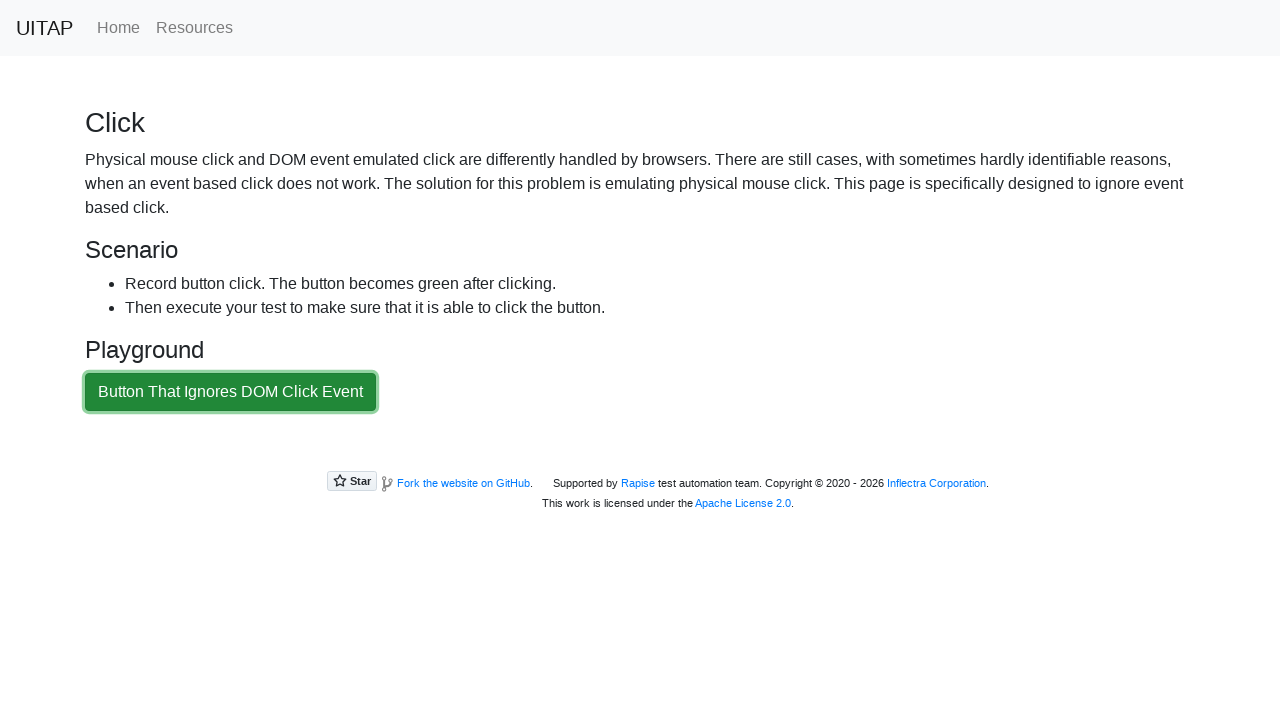